Tests adding multiple vegetables to cart by searching for specific items (Brocolli, Cauliflower, Cucumber) and clicking their add to cart buttons

Starting URL: https://rahulshettyacademy.com/seleniumPractise/

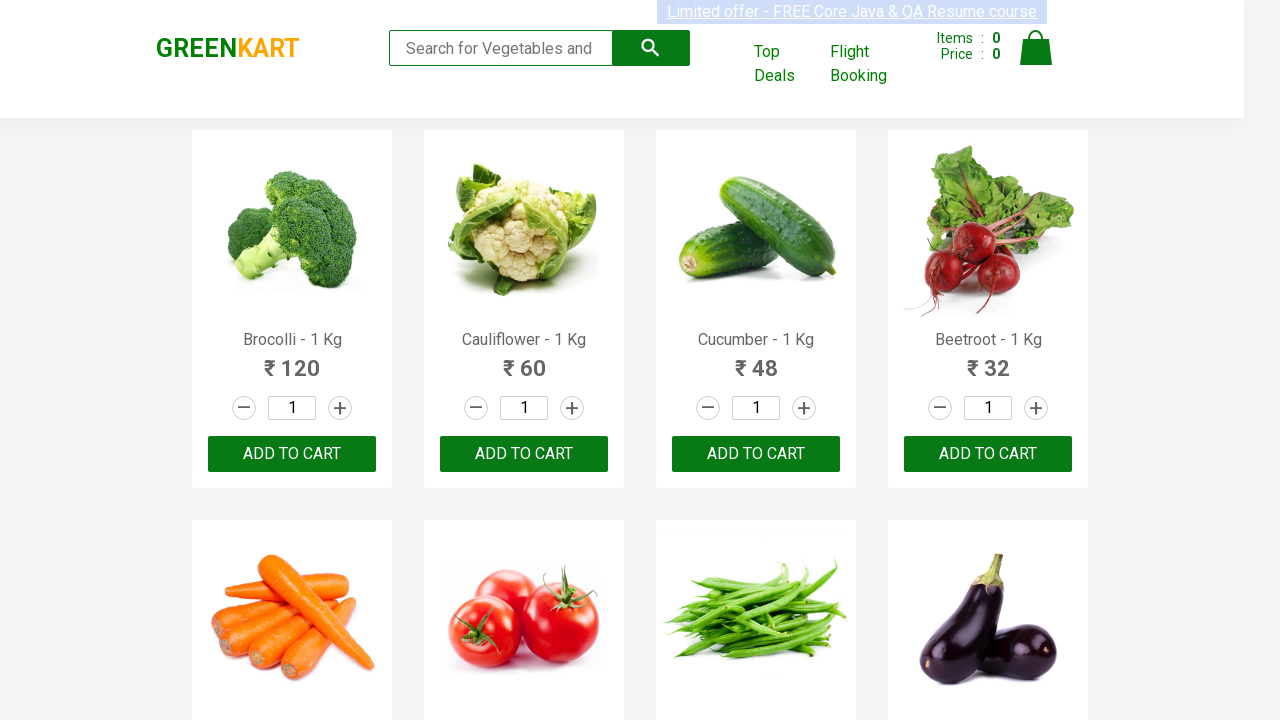

Waited for product names to load
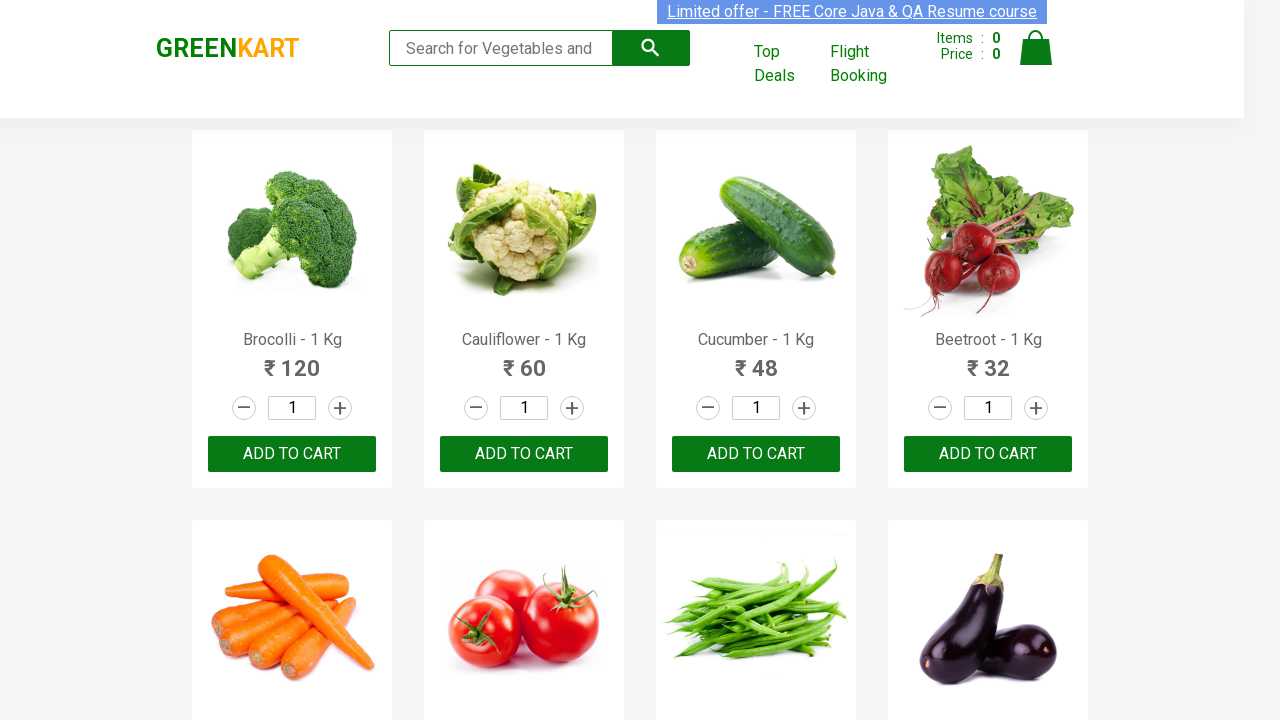

Retrieved all vegetable product elements
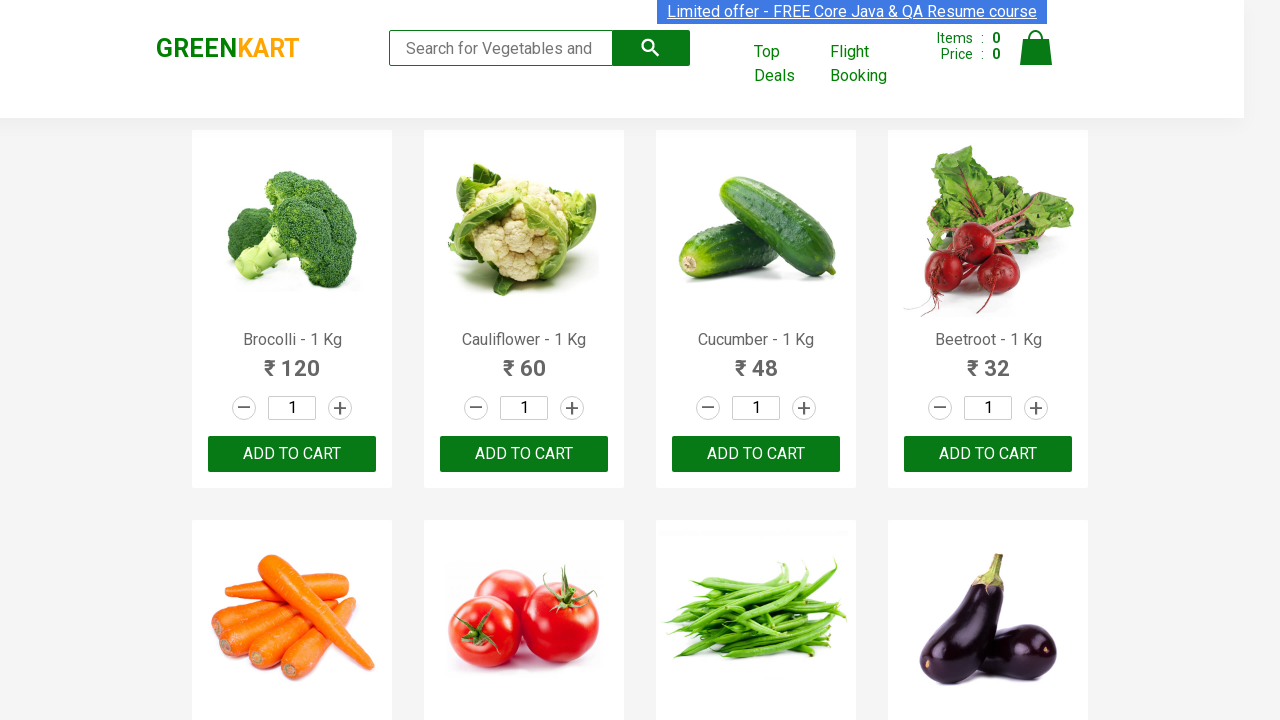

Added Brocolli to cart (item 1 of 3) at (292, 454) on xpath=//div[@class='product-action']/button >> nth=0
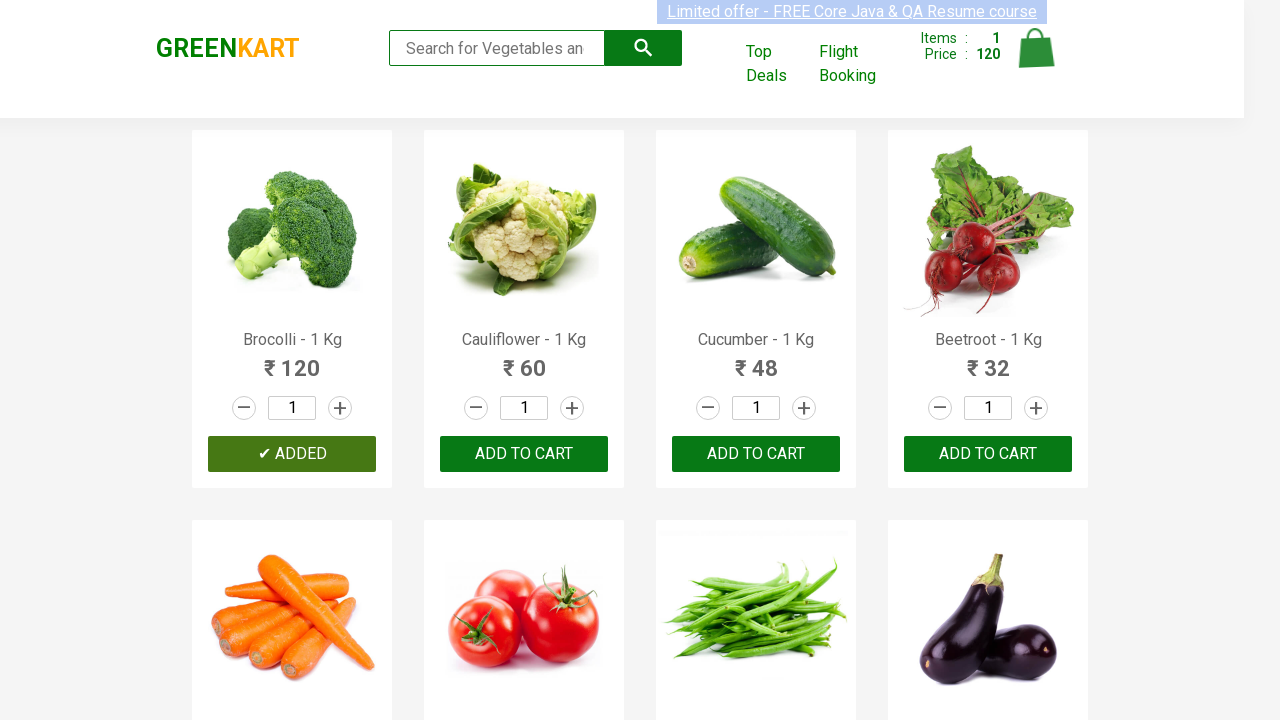

Added Cauliflower to cart (item 2 of 3) at (524, 454) on xpath=//div[@class='product-action']/button >> nth=1
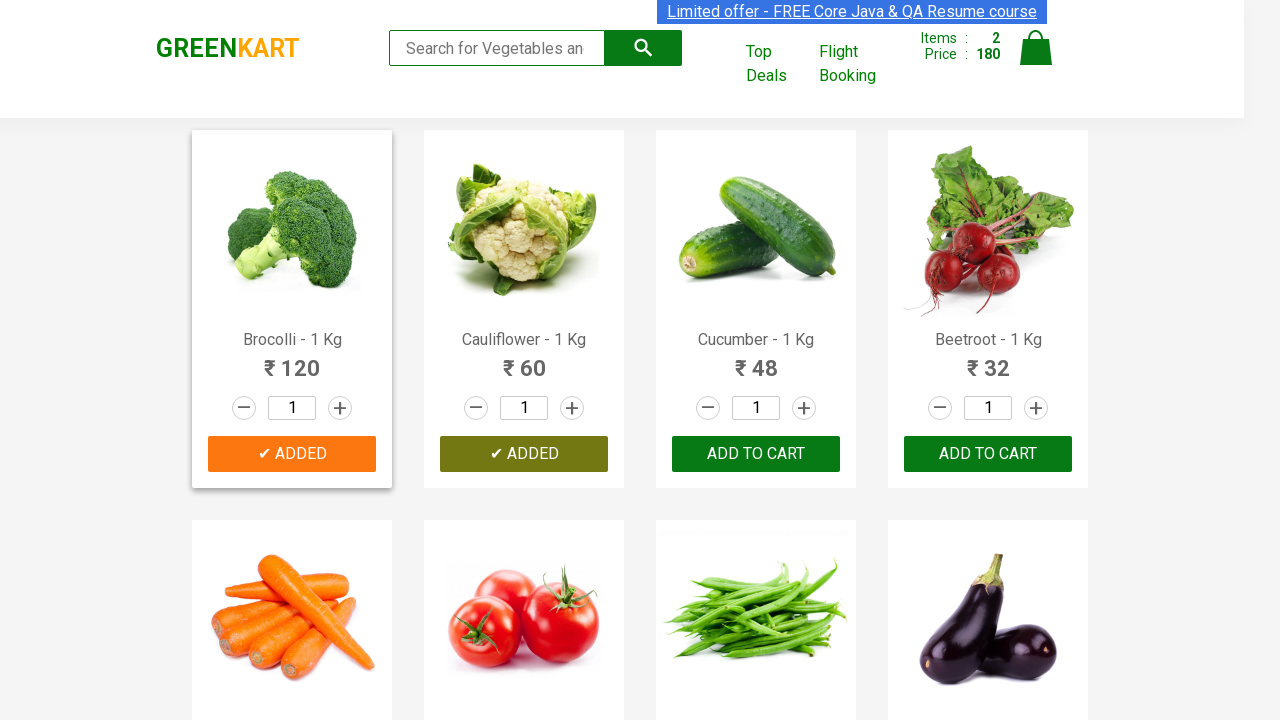

Added Cucumber to cart (item 3 of 3) at (756, 454) on xpath=//div[@class='product-action']/button >> nth=2
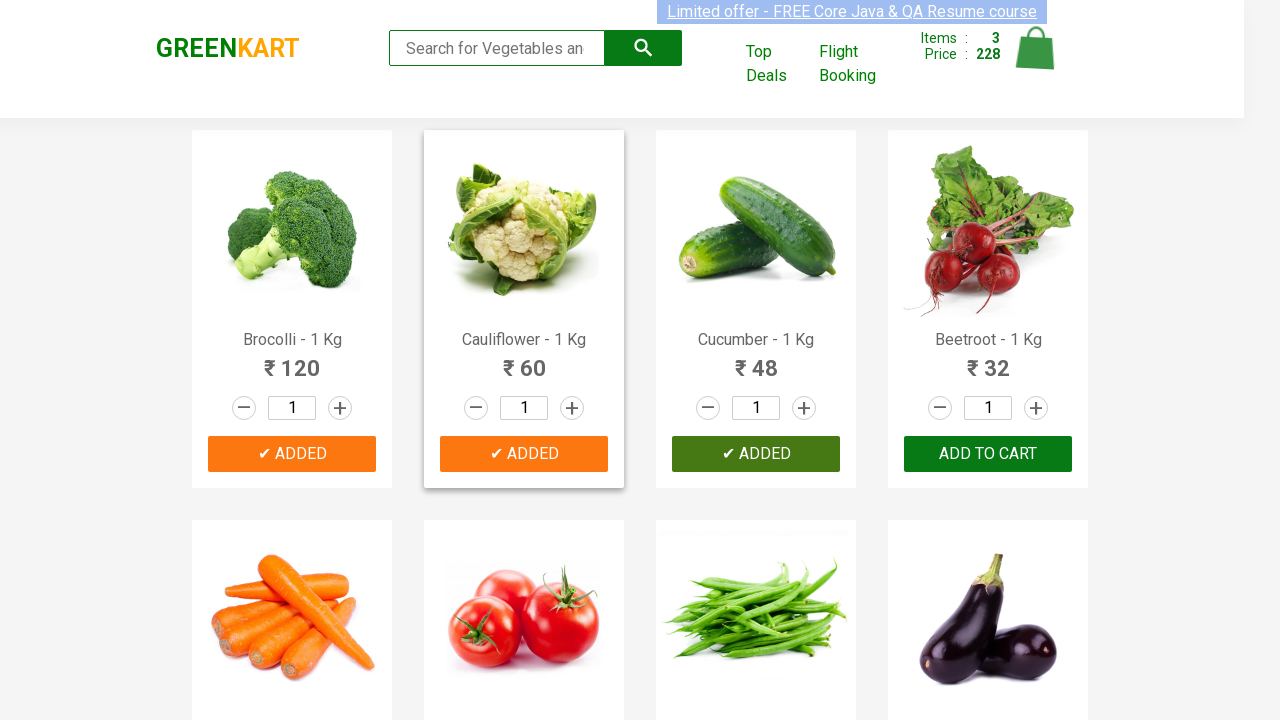

Completed adding all required vegetables to cart
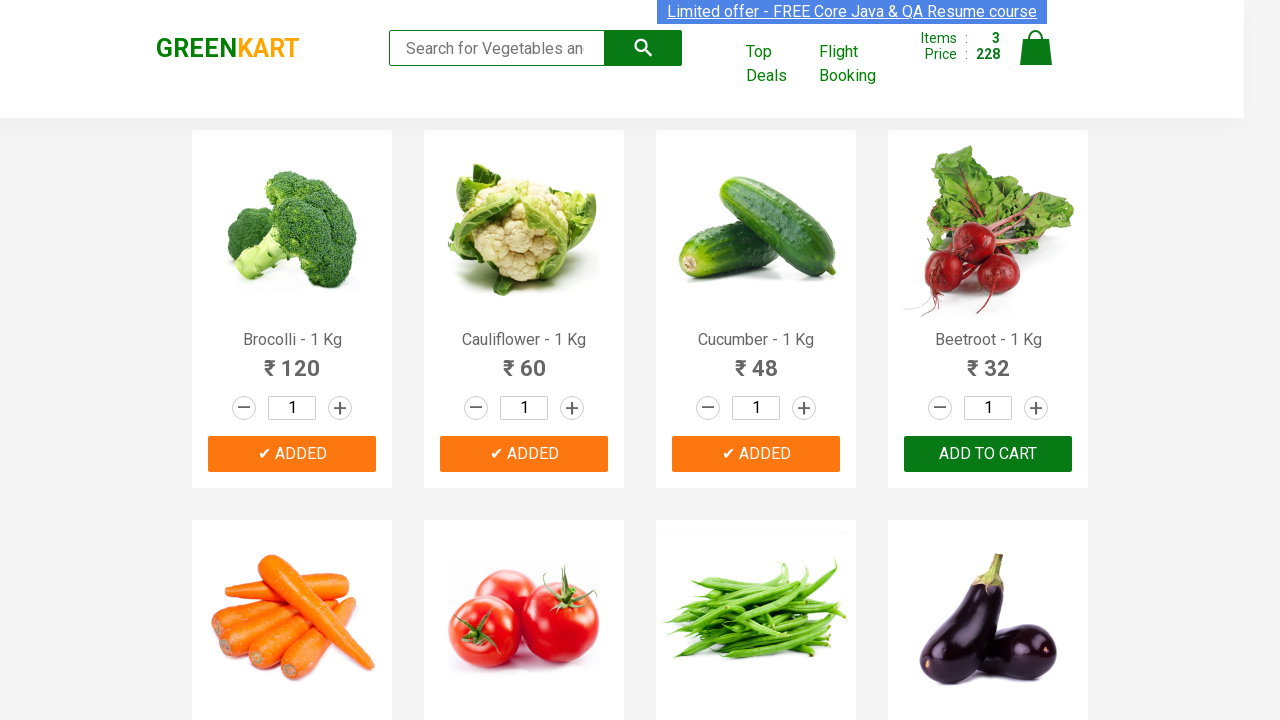

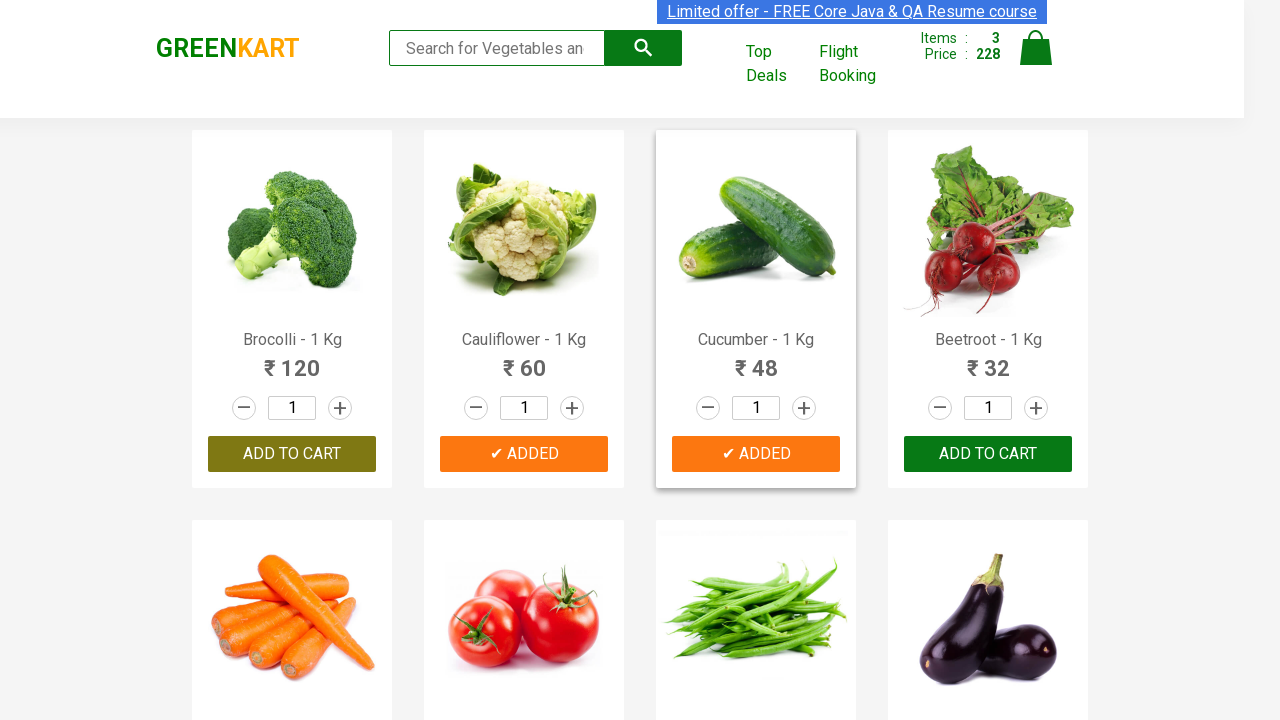